Navigates through a shadow DOM demo application, clicking through menu items to reach a login form and filling in username and password fields

Starting URL: https://demoapps.qspiders.com/ui/shadow?sublist=0

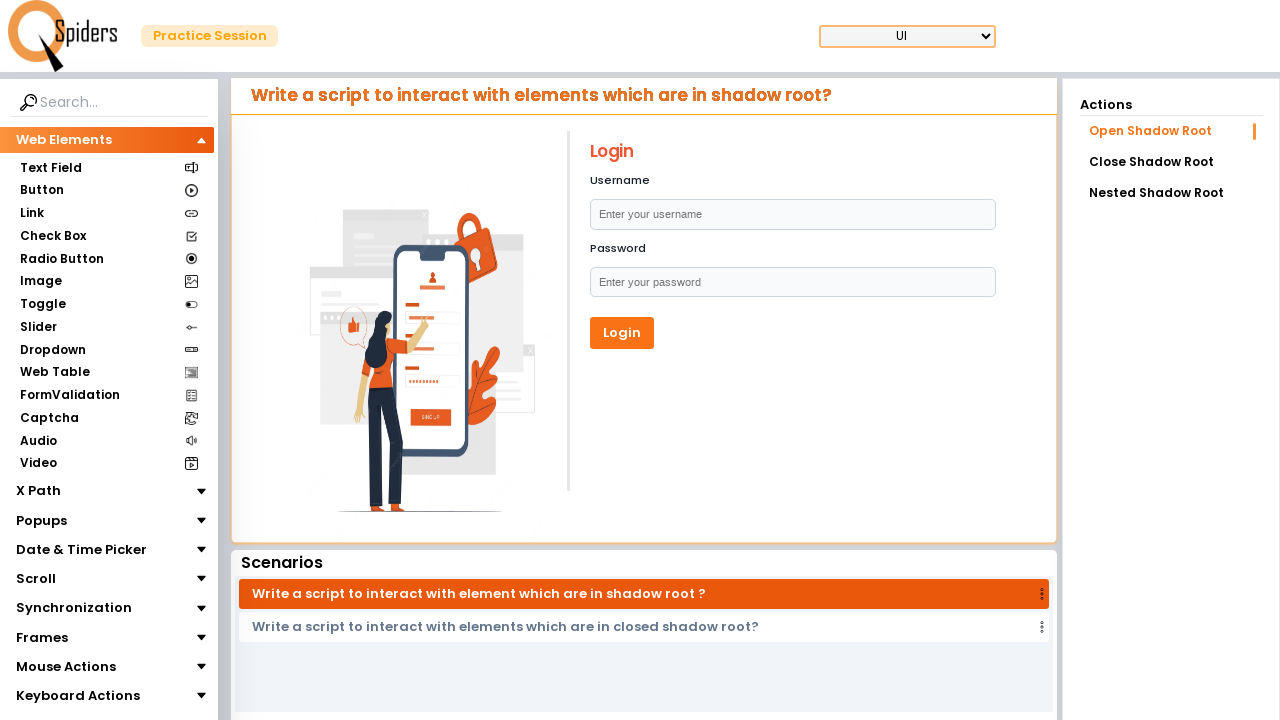

Clicked on X Path section at (39, 491) on xpath=//section[contains(text(),'X Path')]
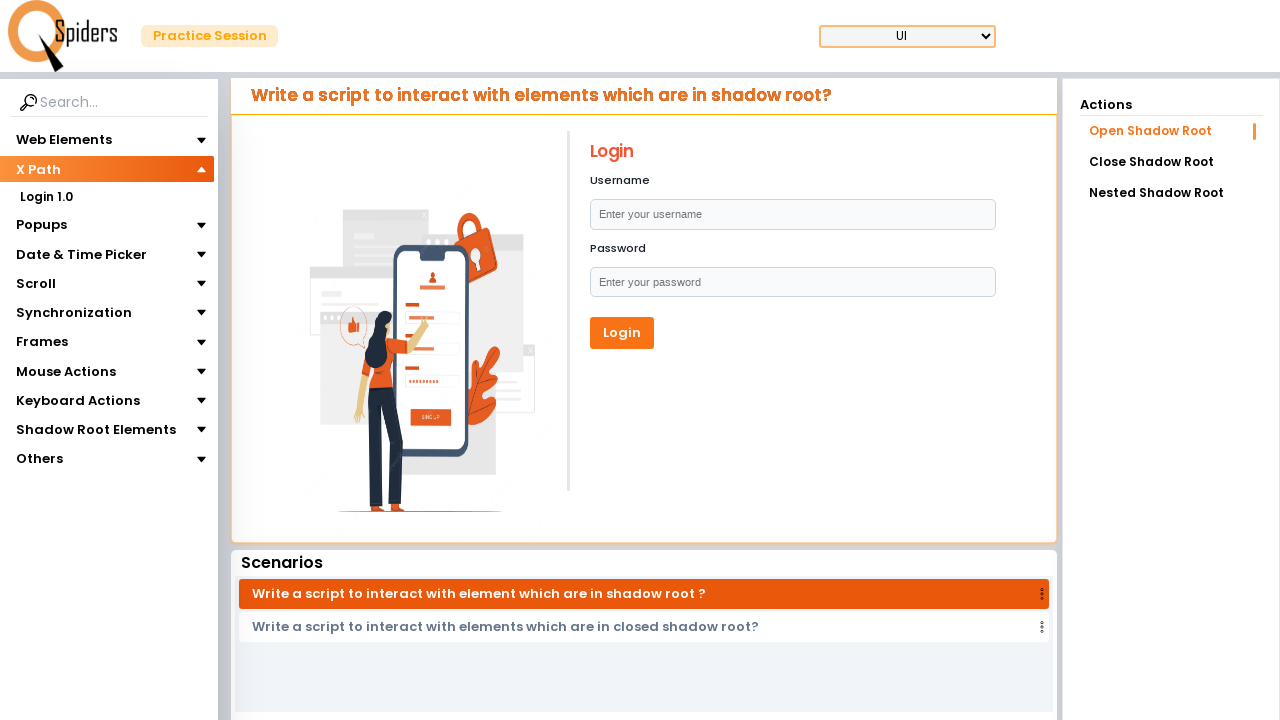

Clicked on Shadow Root Elements section at (96, 543) on xpath=//section[contains(text(),'Shadow Root Elements')]
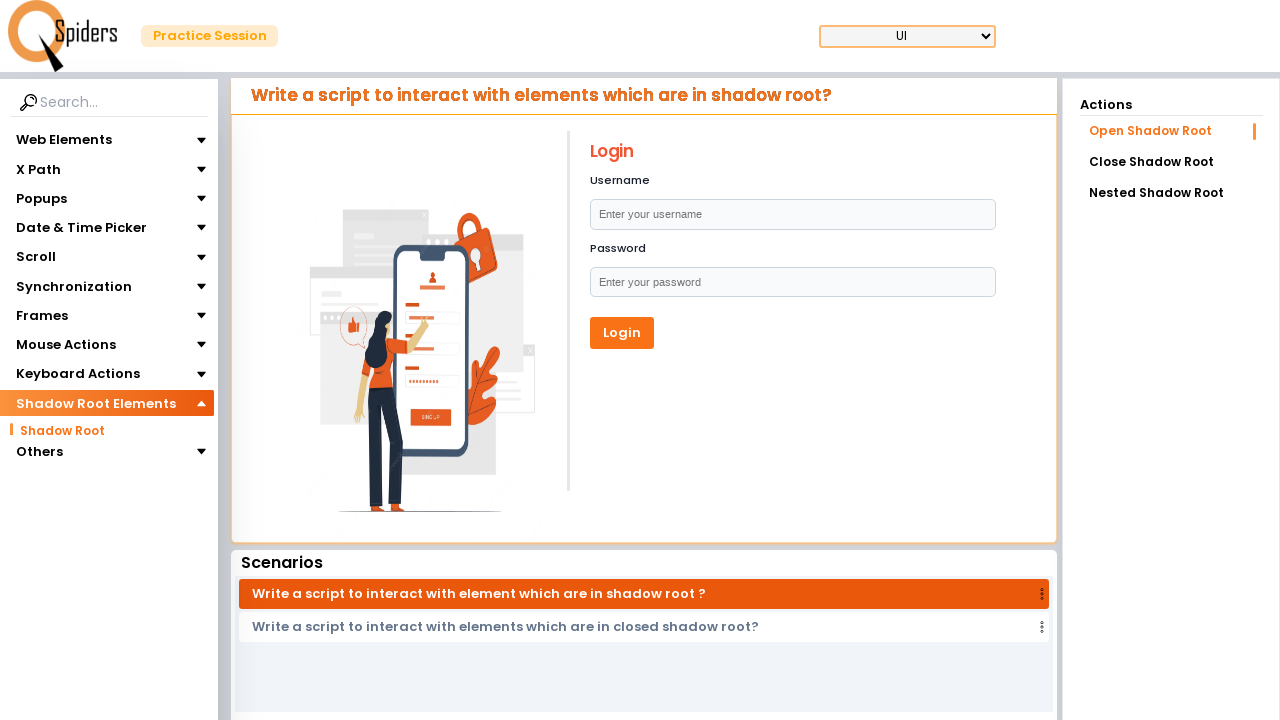

Clicked on Close Shadow Root link at (1171, 162) on xpath=//a[contains(text(),'Close Shadow Root')]
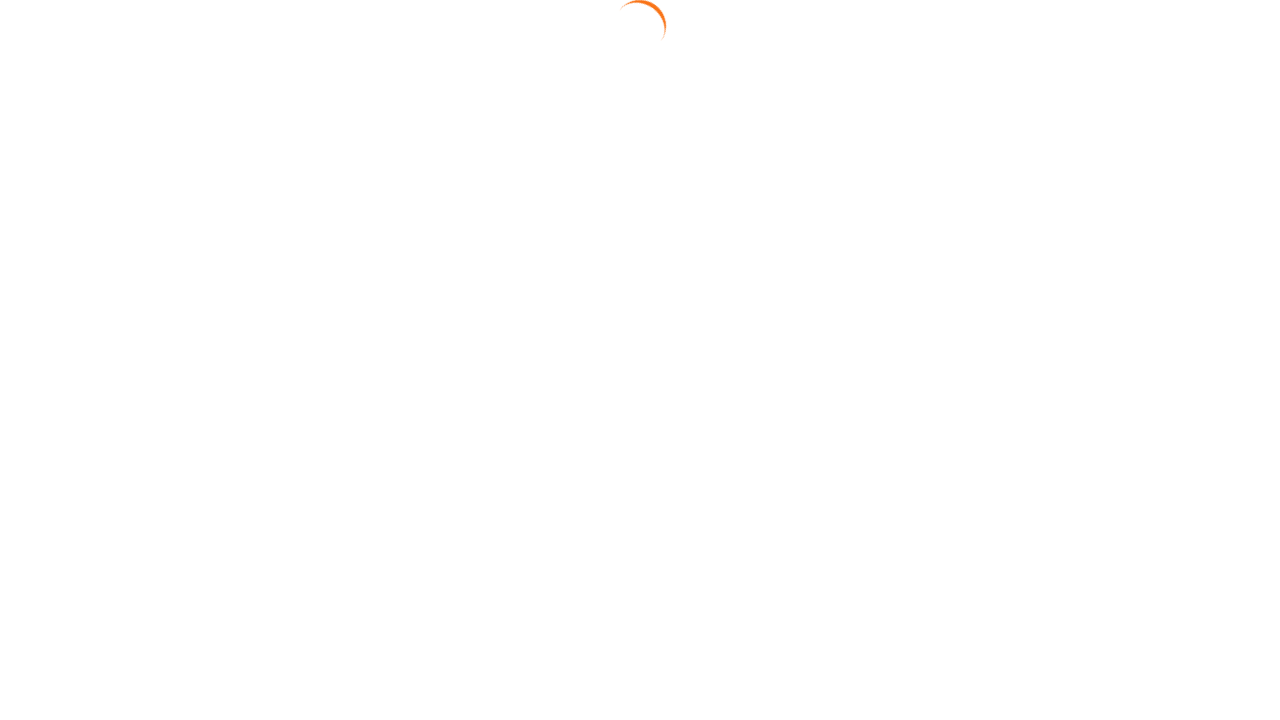

Clicked on Login heading at (792, 152) on xpath=//h1[contains(text(),'Login')]
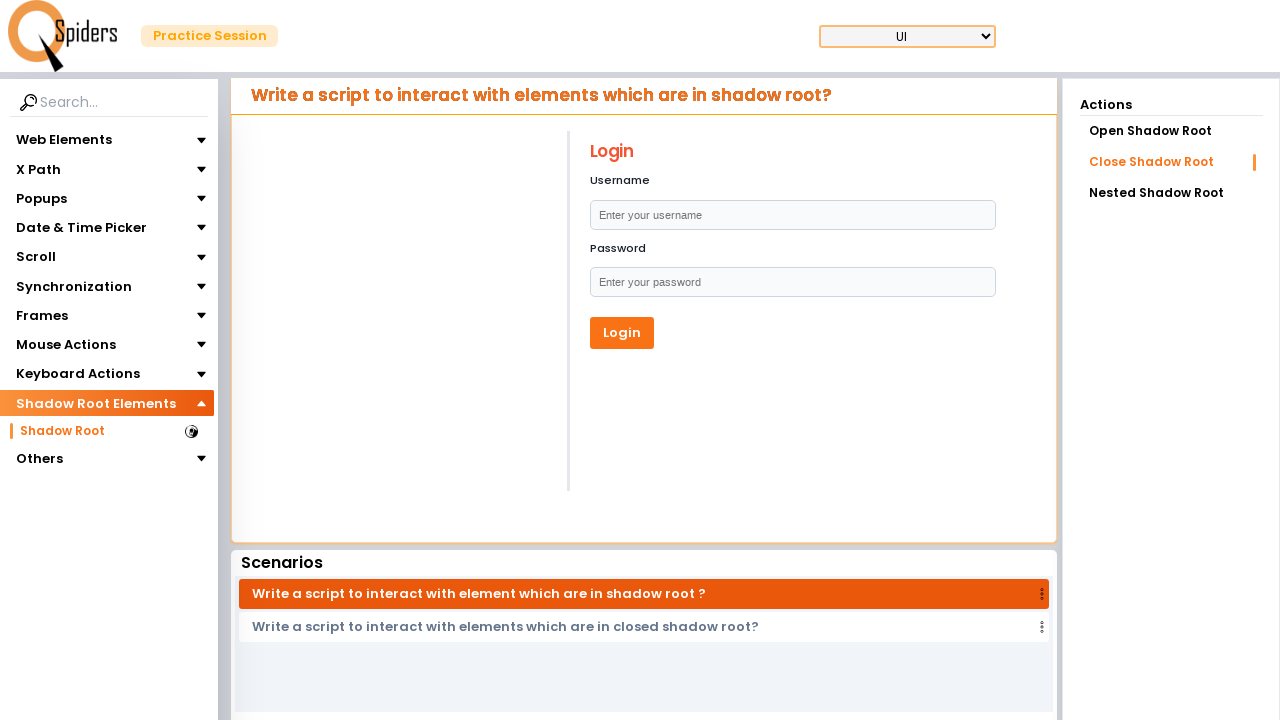

Pressed Tab to navigate to first field
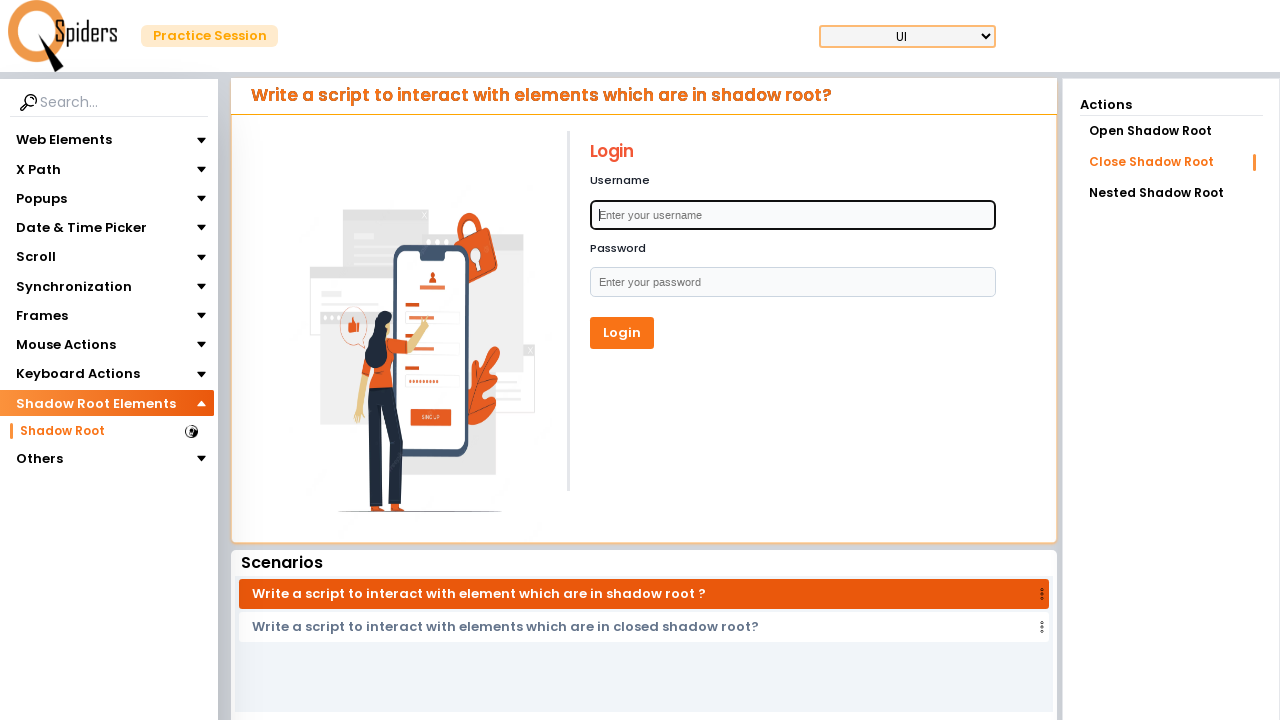

Entered username 'Raju' in first field
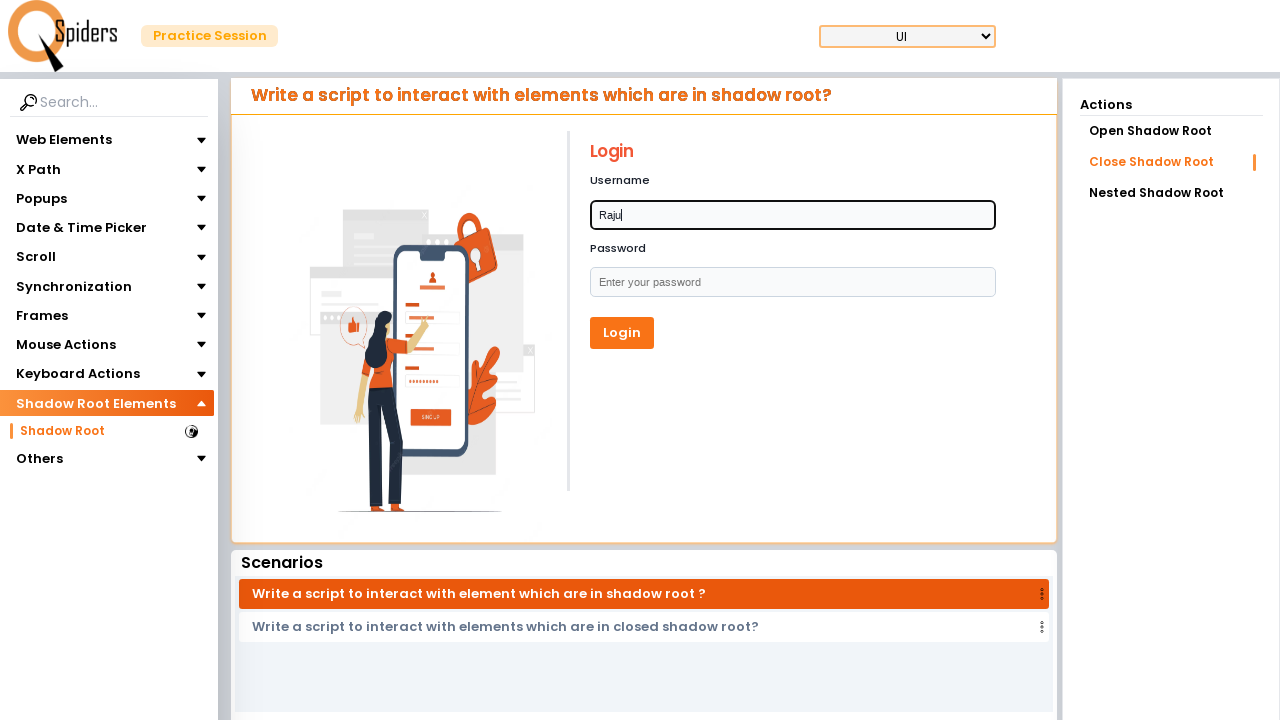

Pressed Tab to navigate to second field
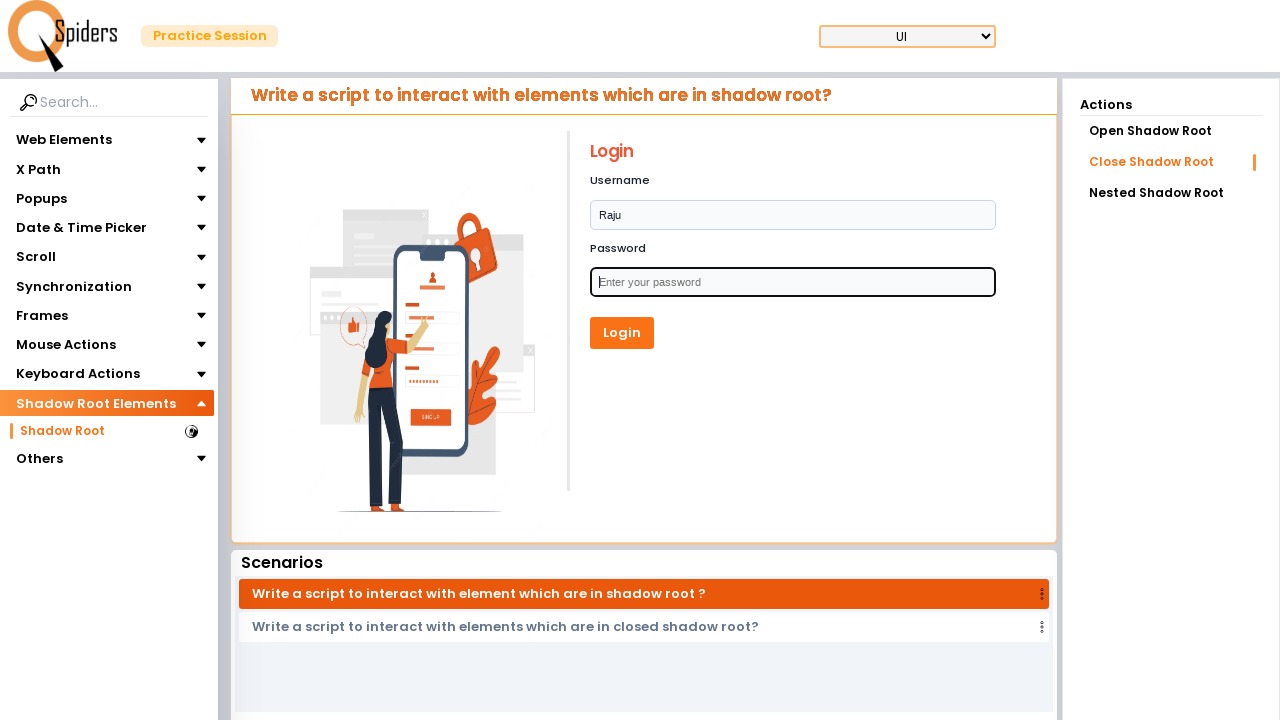

Entered password 'Ramesh' in second field
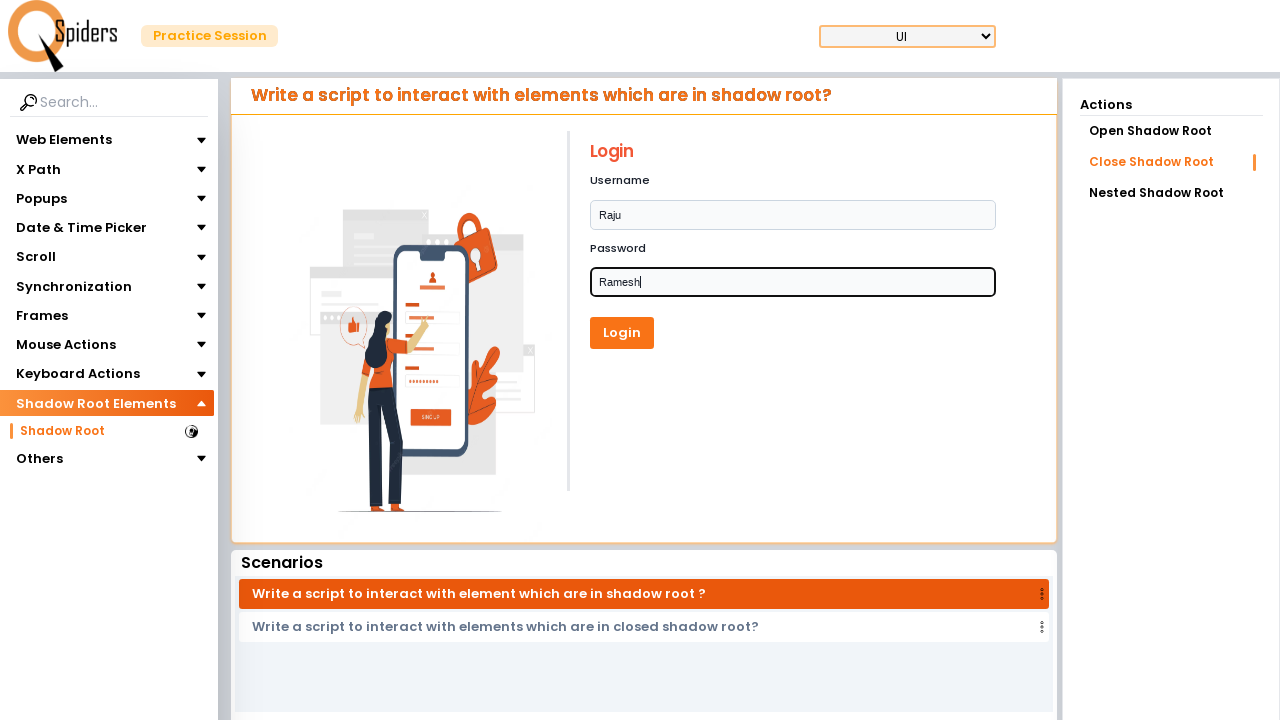

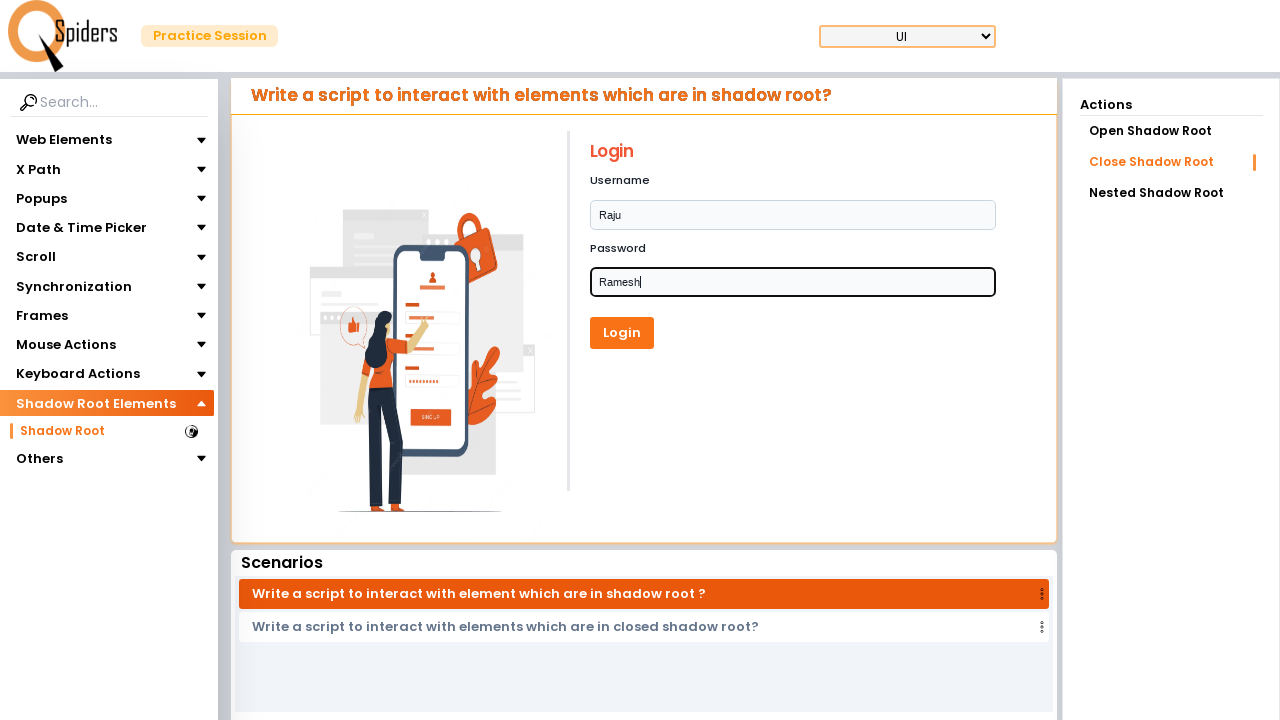